Navigates to wisequarter website and verifies the page title contains 'Wise Quarter'

Starting URL: https://wisequarter.com

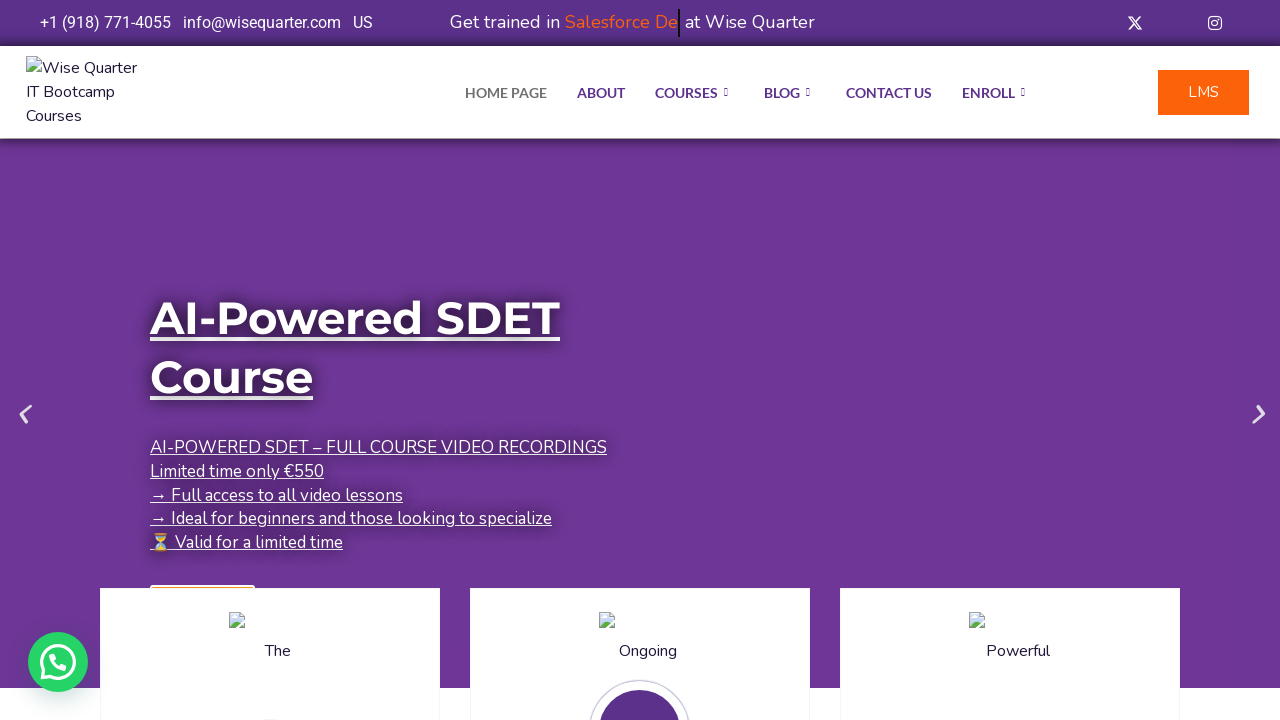

Navigated to https://wisequarter.com
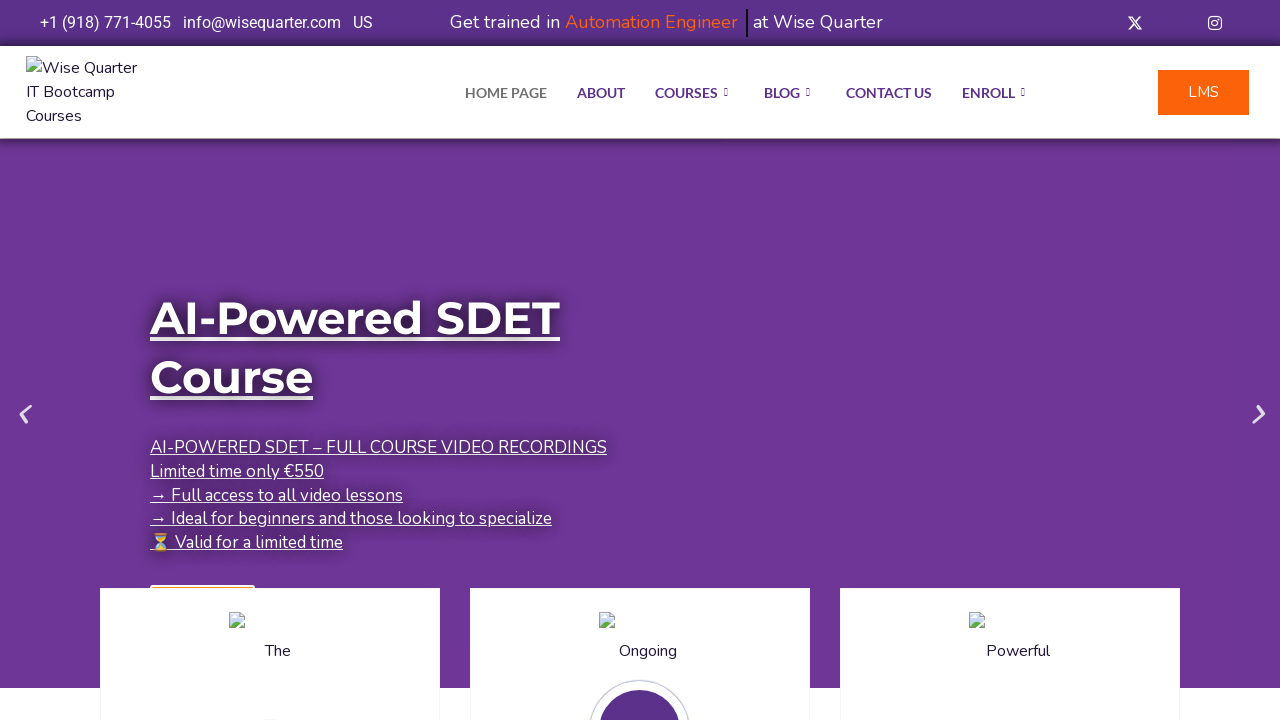

Page loaded - DOM content ready
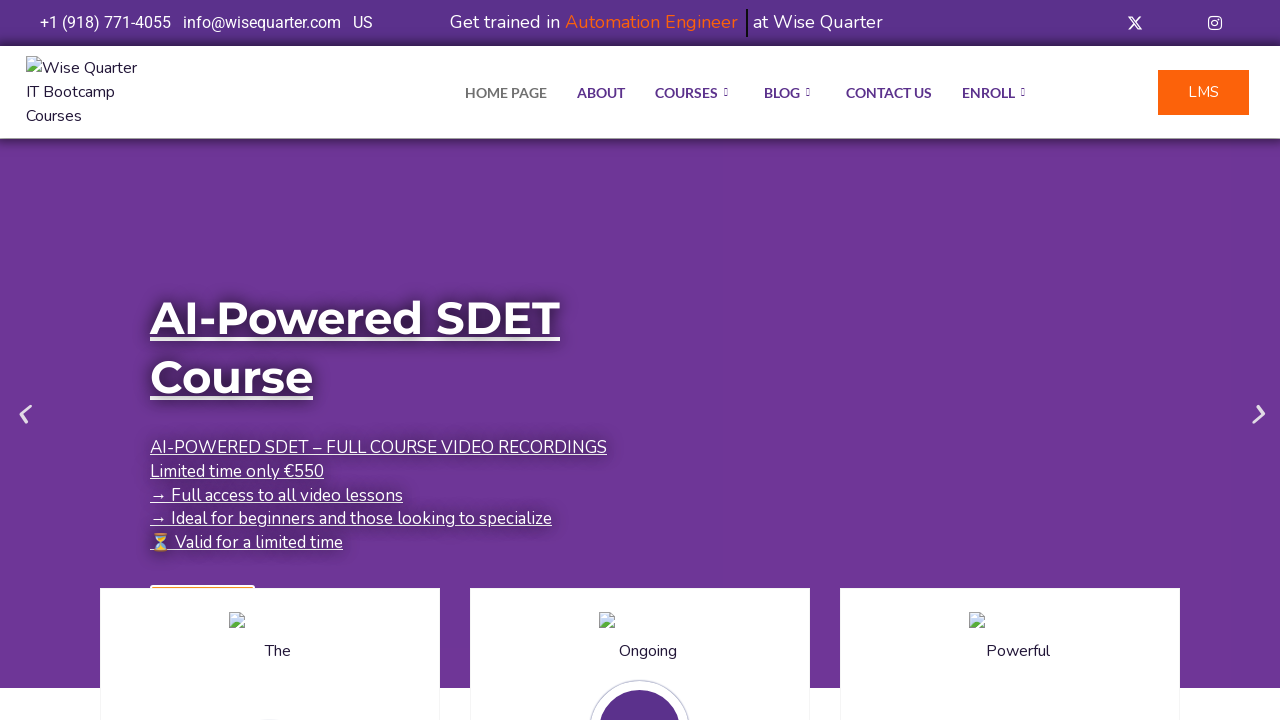

Verified page title contains 'Wise Quarter'
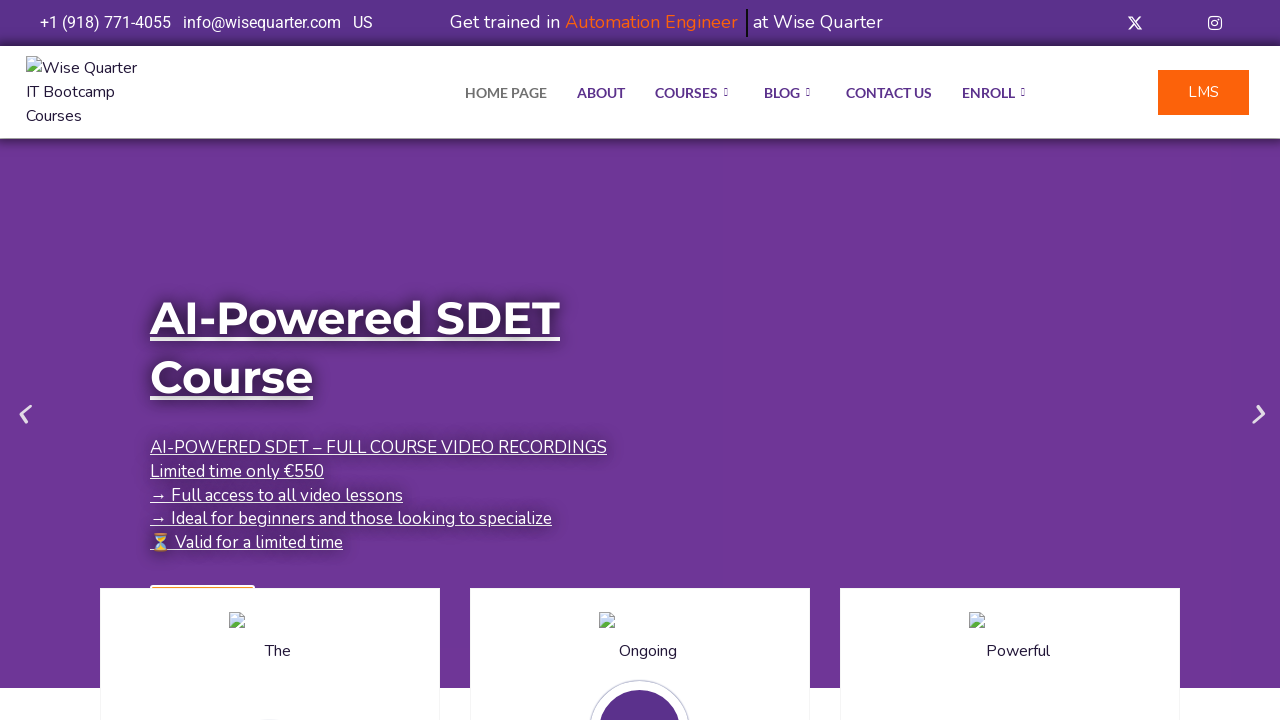

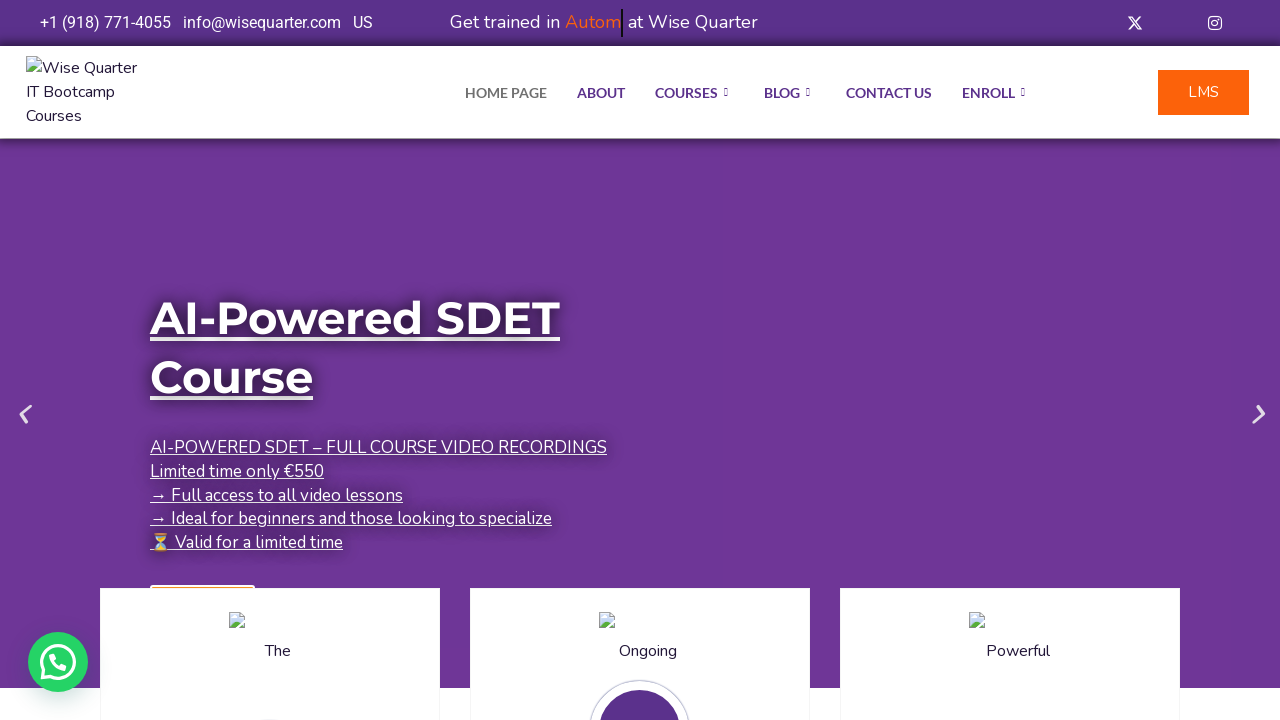